Tests iframe context reset after page reload by verifying element visibility inside iframe

Starting URL: https://the-internet.herokuapp.com/iframe

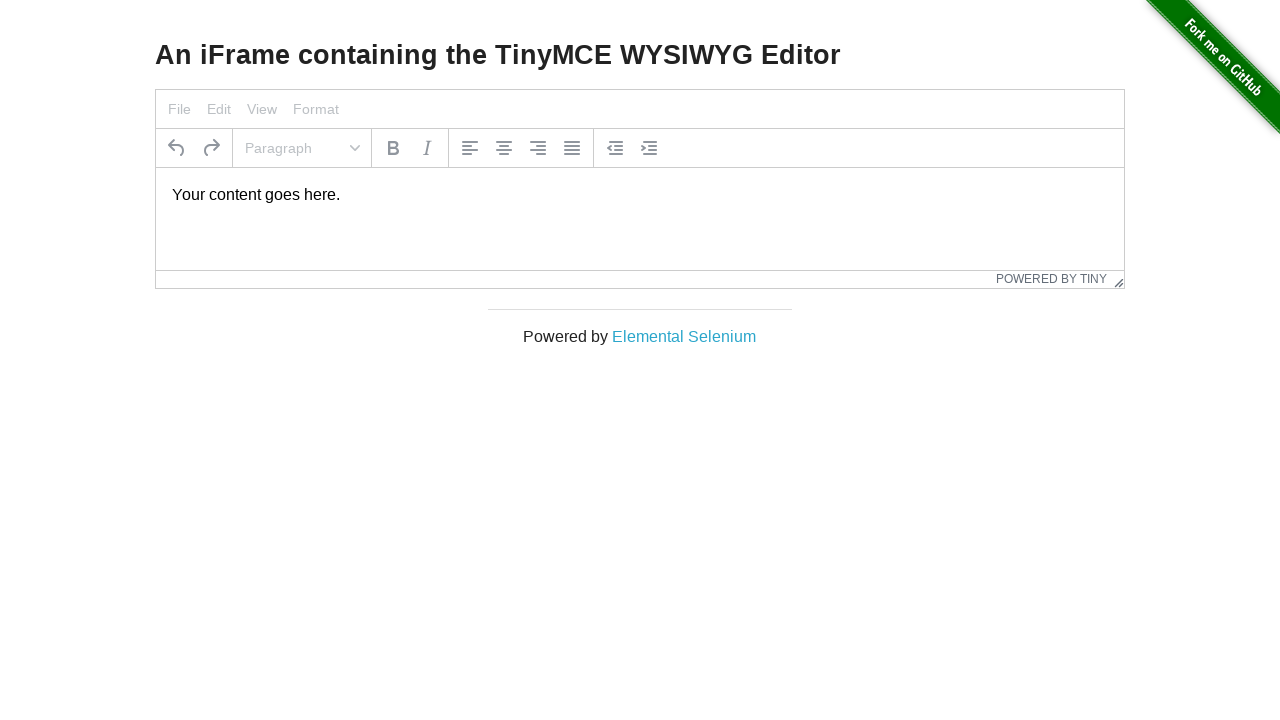

Verified tinymce element is not visible in main frame
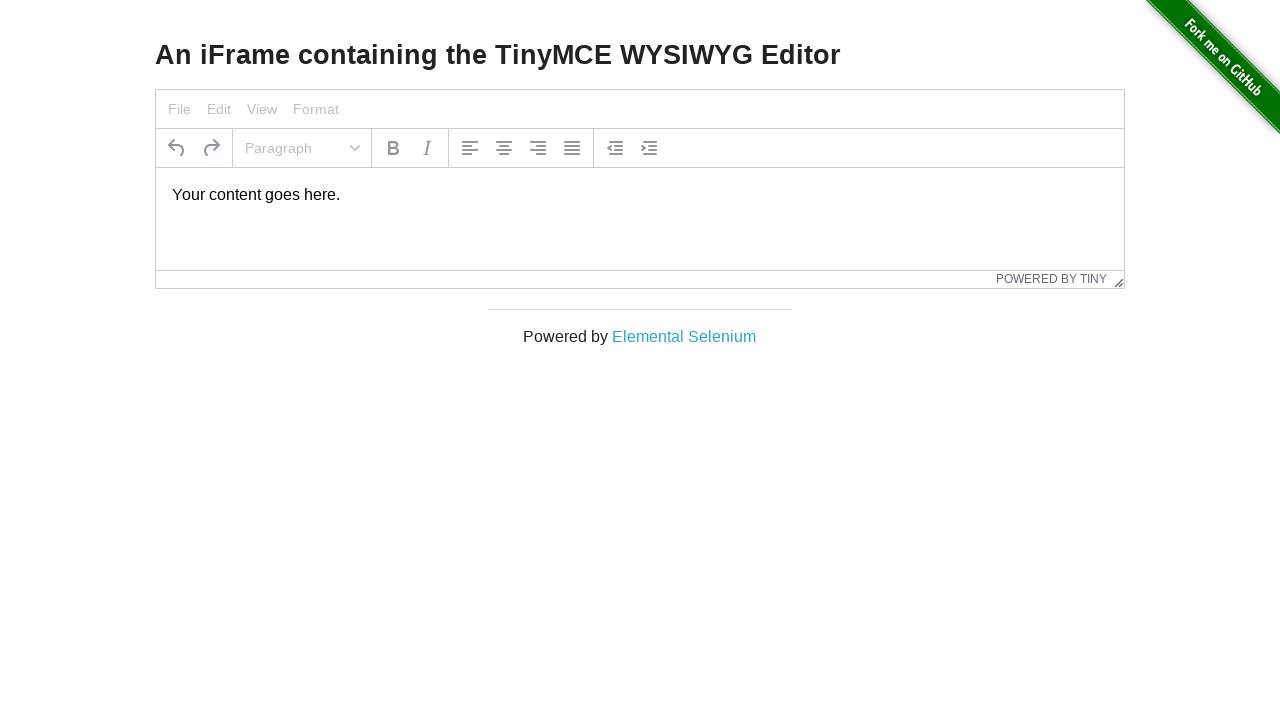

Located iframe element
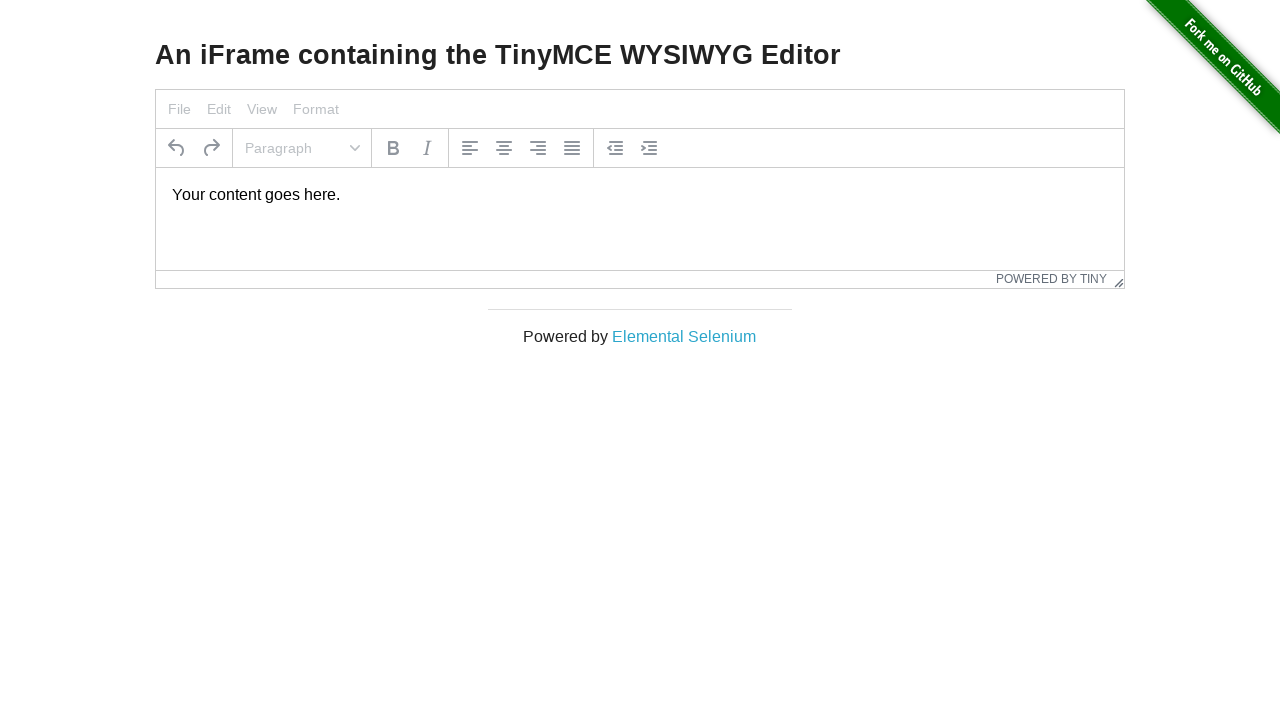

Verified tinymce element is visible inside iframe
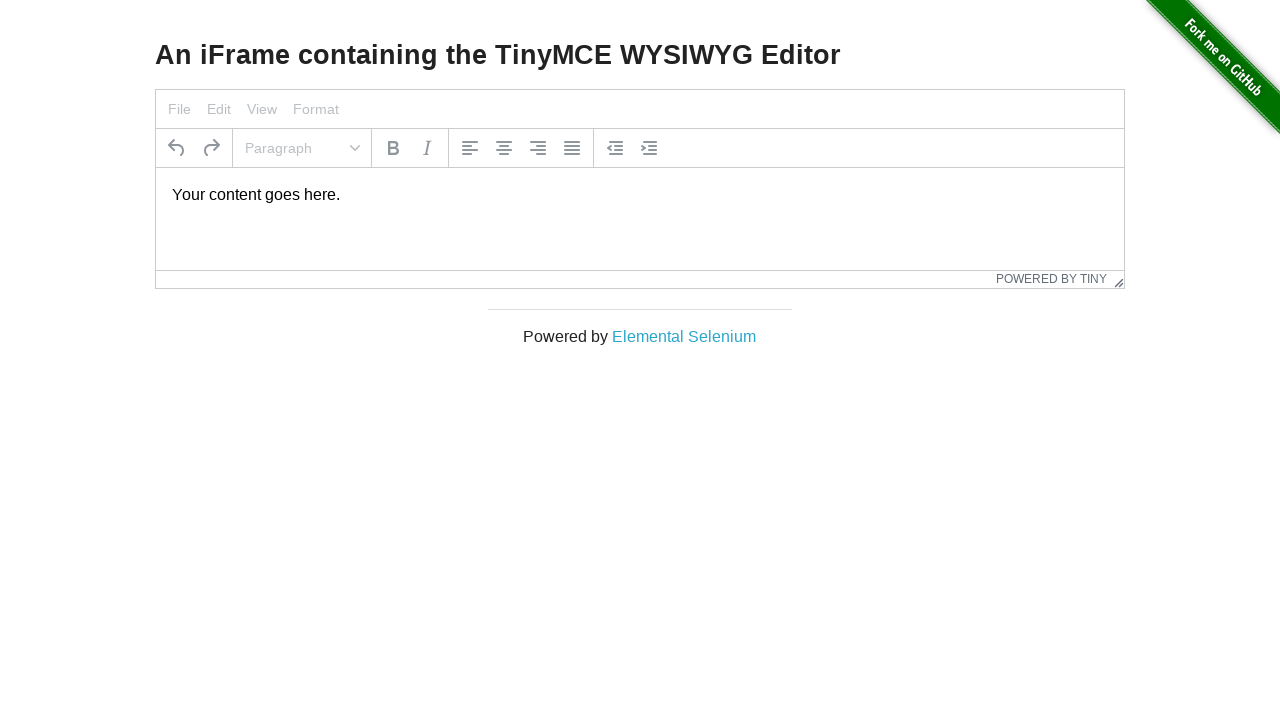

Reloaded the page
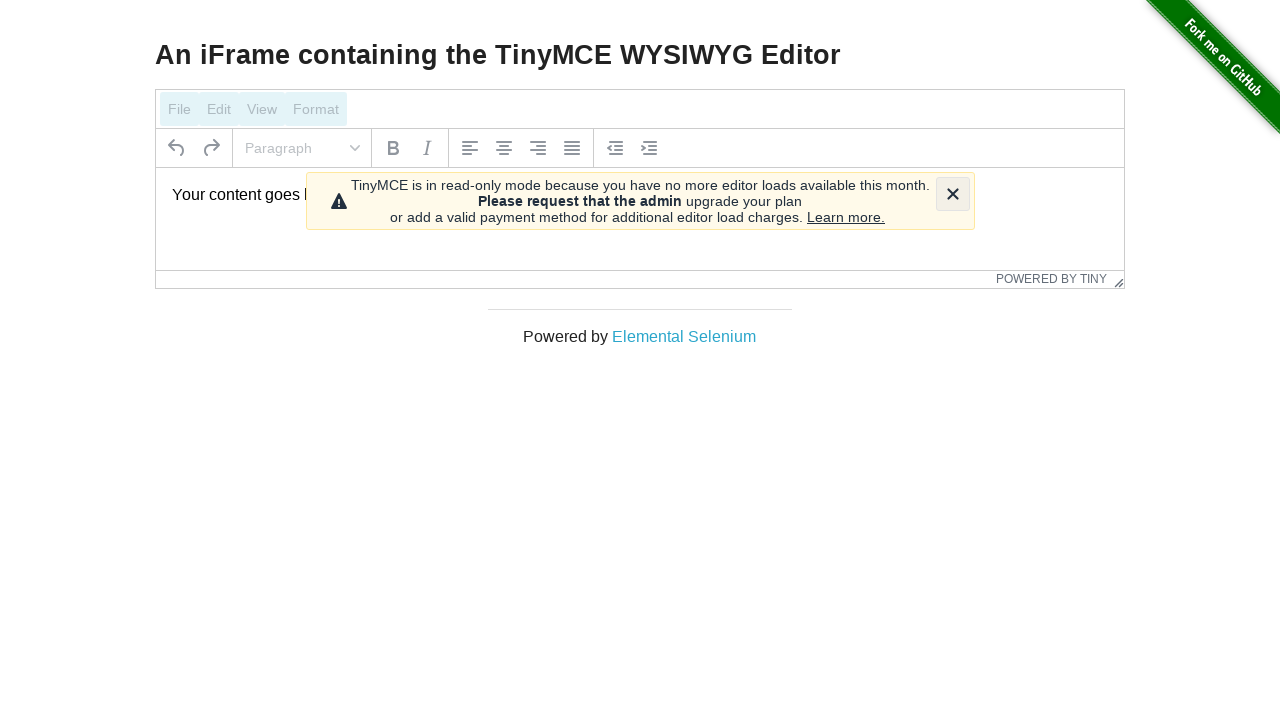

Verified tinymce element is not visible in main frame after reload
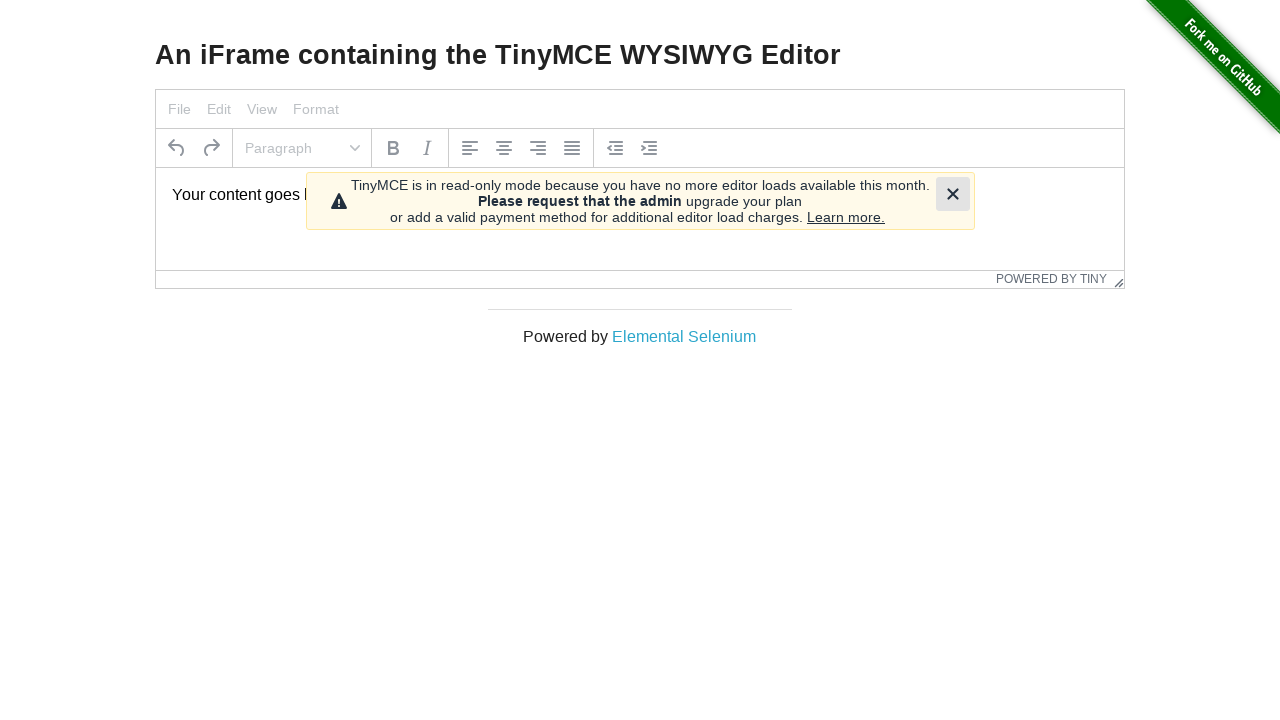

Located iframe element after reload
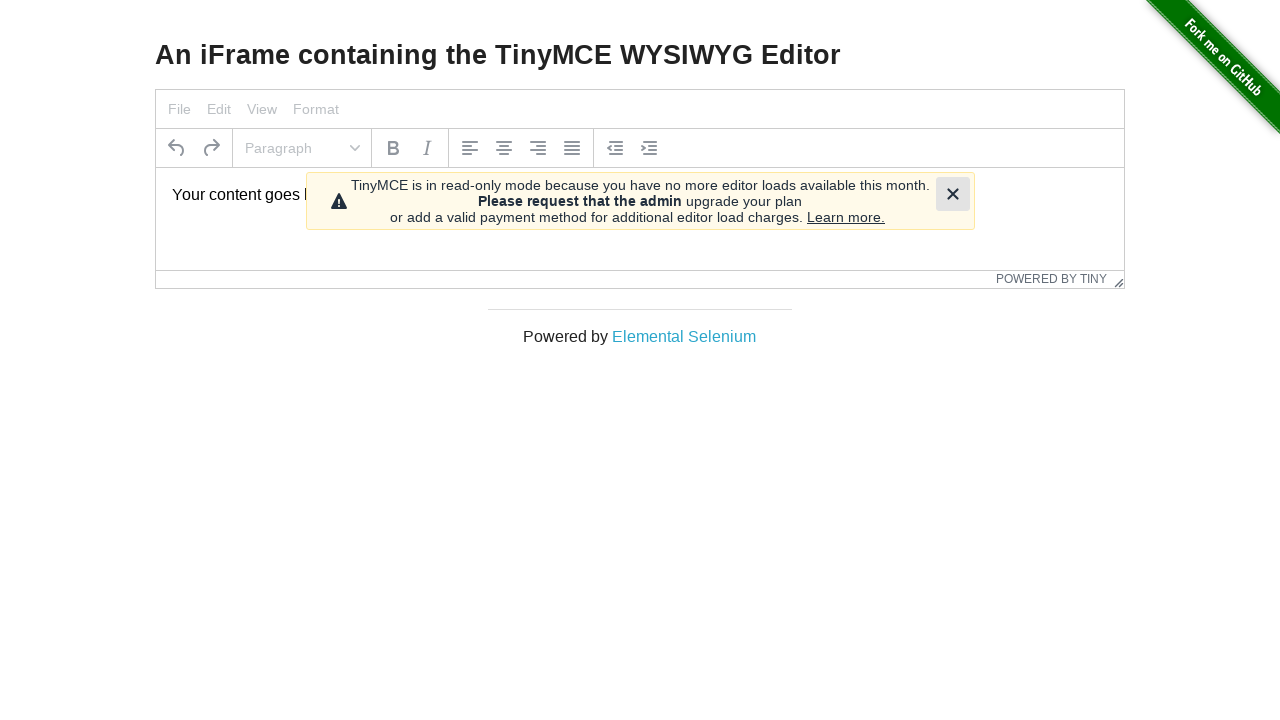

Verified tinymce element is visible inside iframe after reload
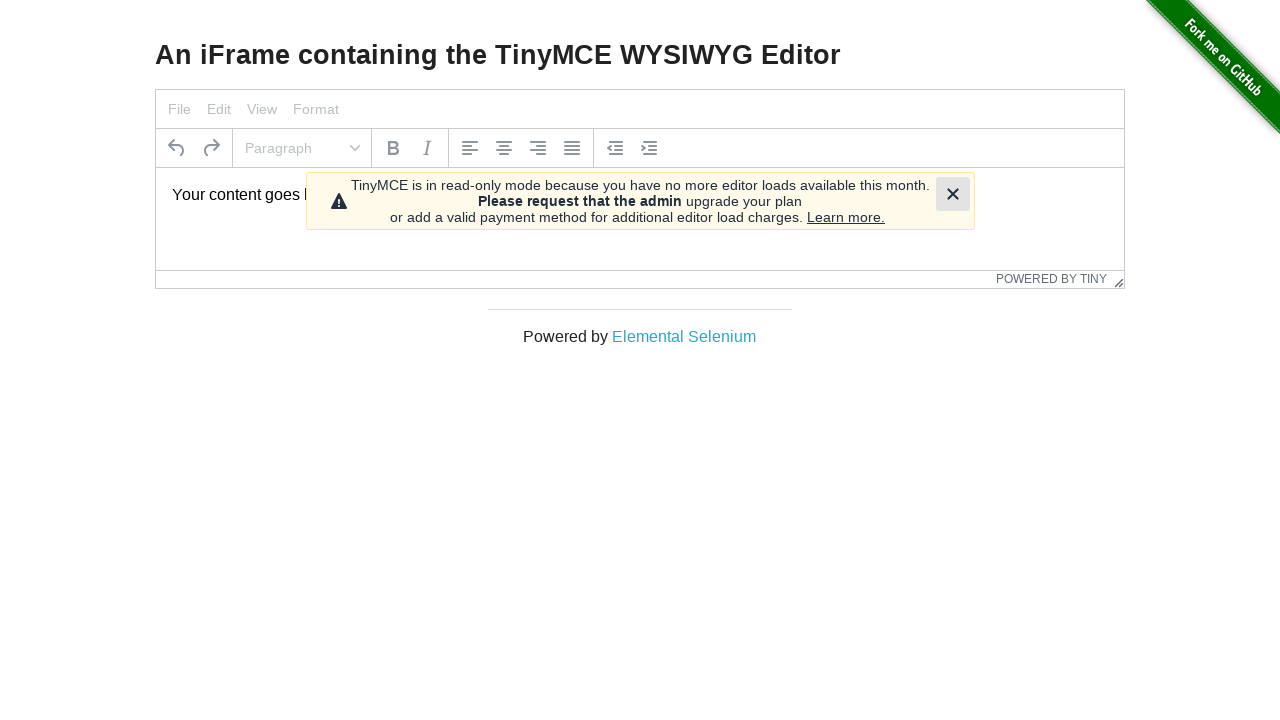

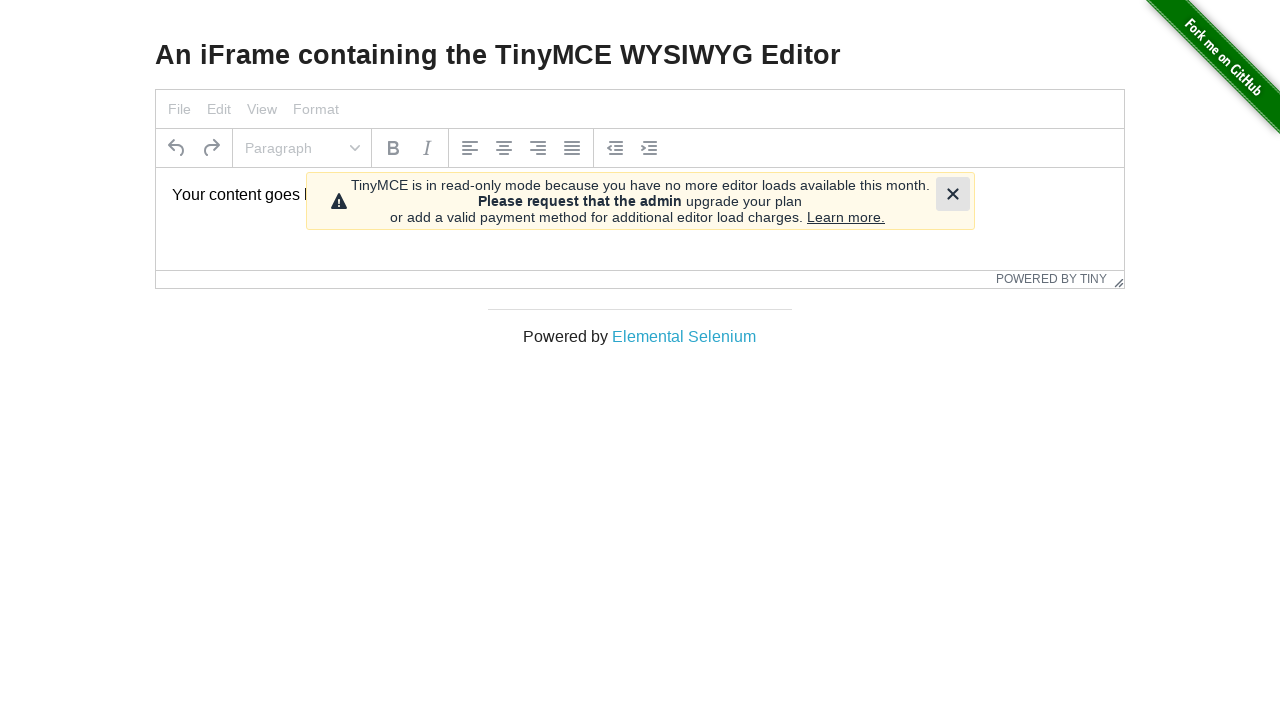